Tests the file upload form validation by clicking the submit button without uploading any file and verifying that an alert message is displayed.

Starting URL: https://claruswaysda.github.io/downloadUpload.html

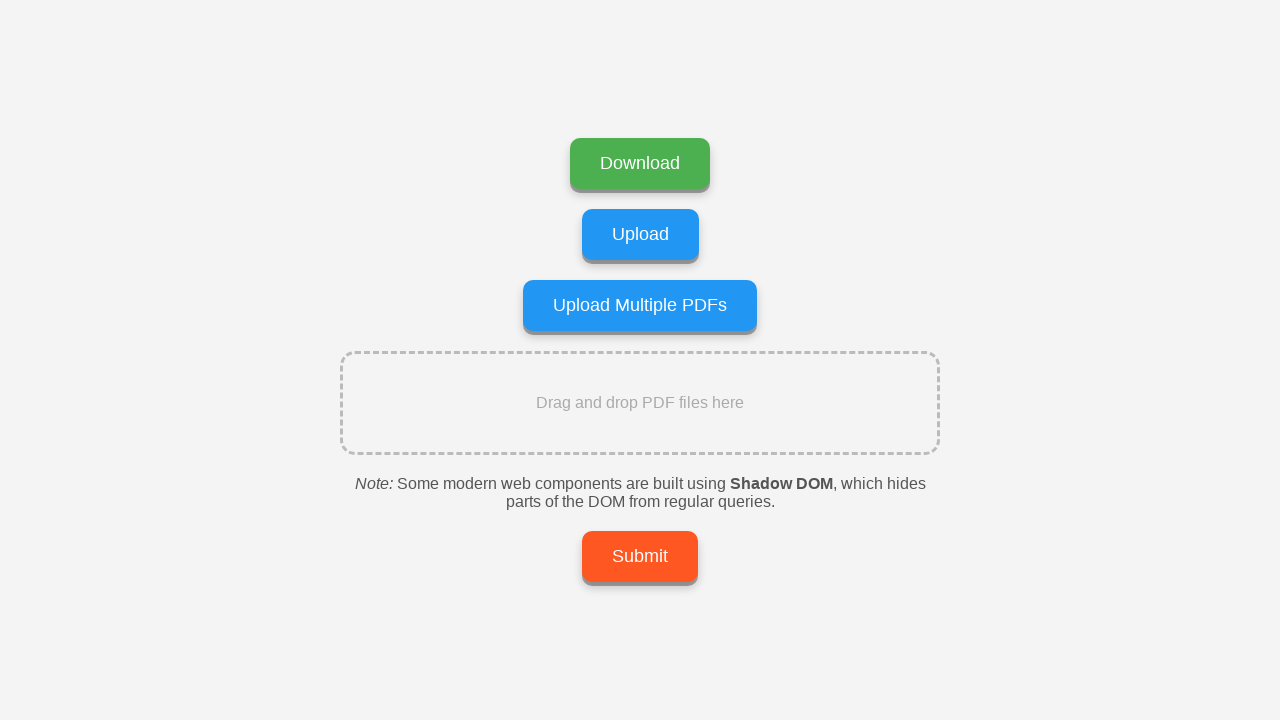

Navigated to file upload form page
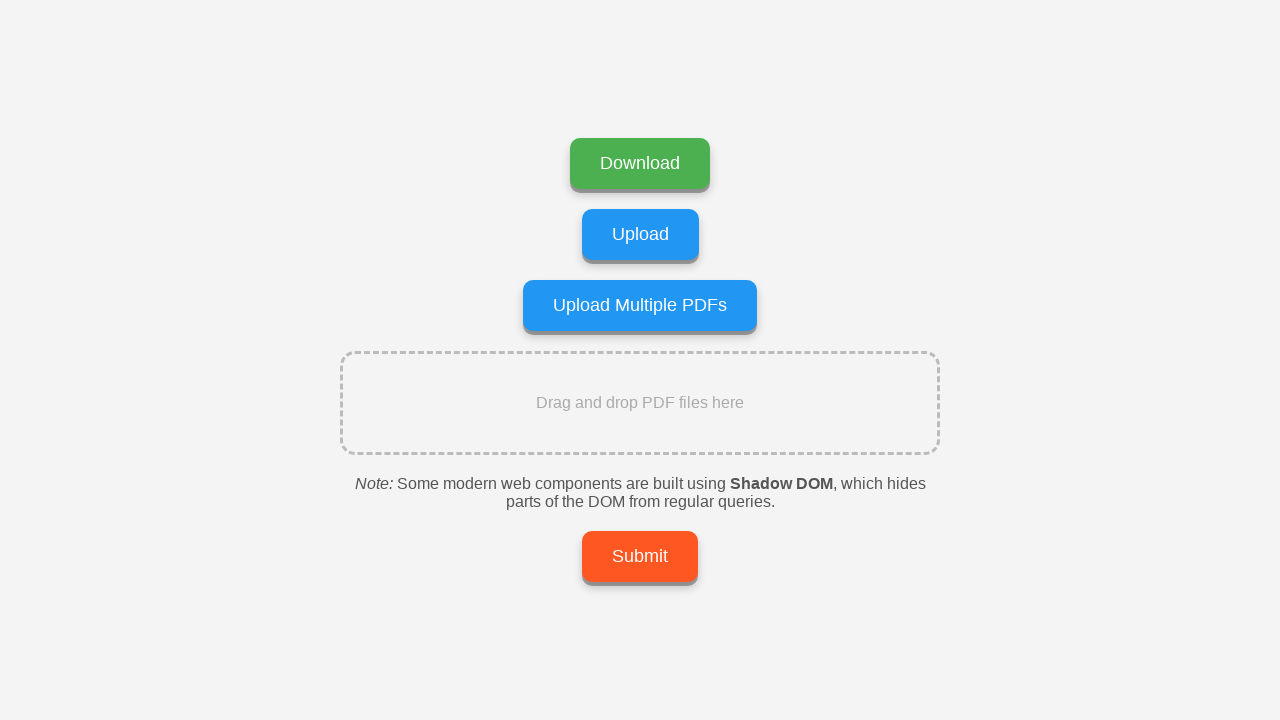

Clicked submit button without uploading any file at (640, 556) on .submit-btn
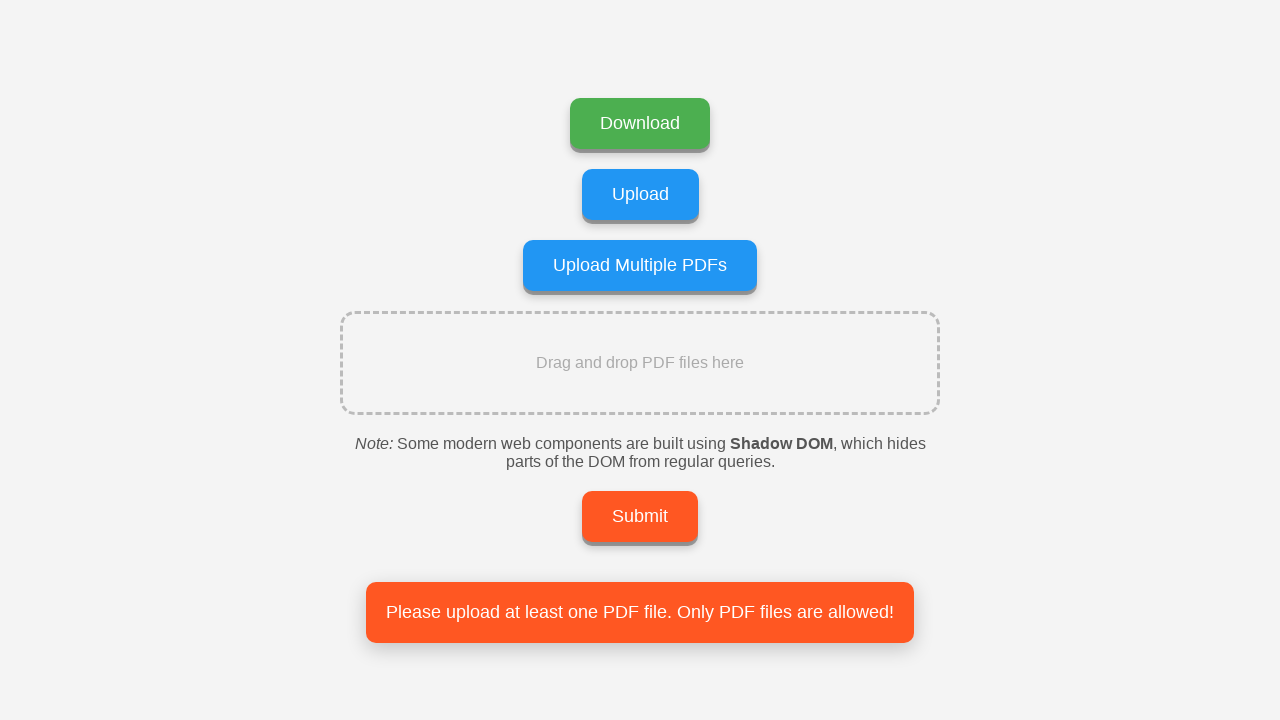

Alert message displayed confirming form validation
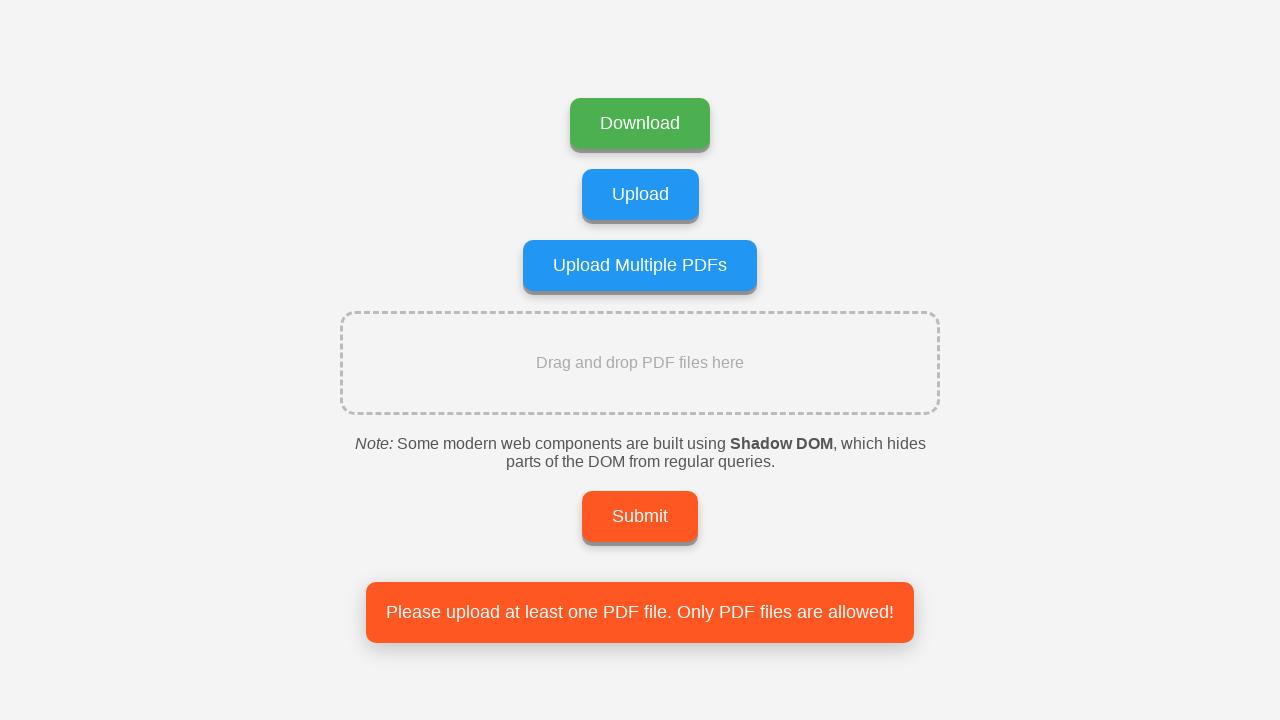

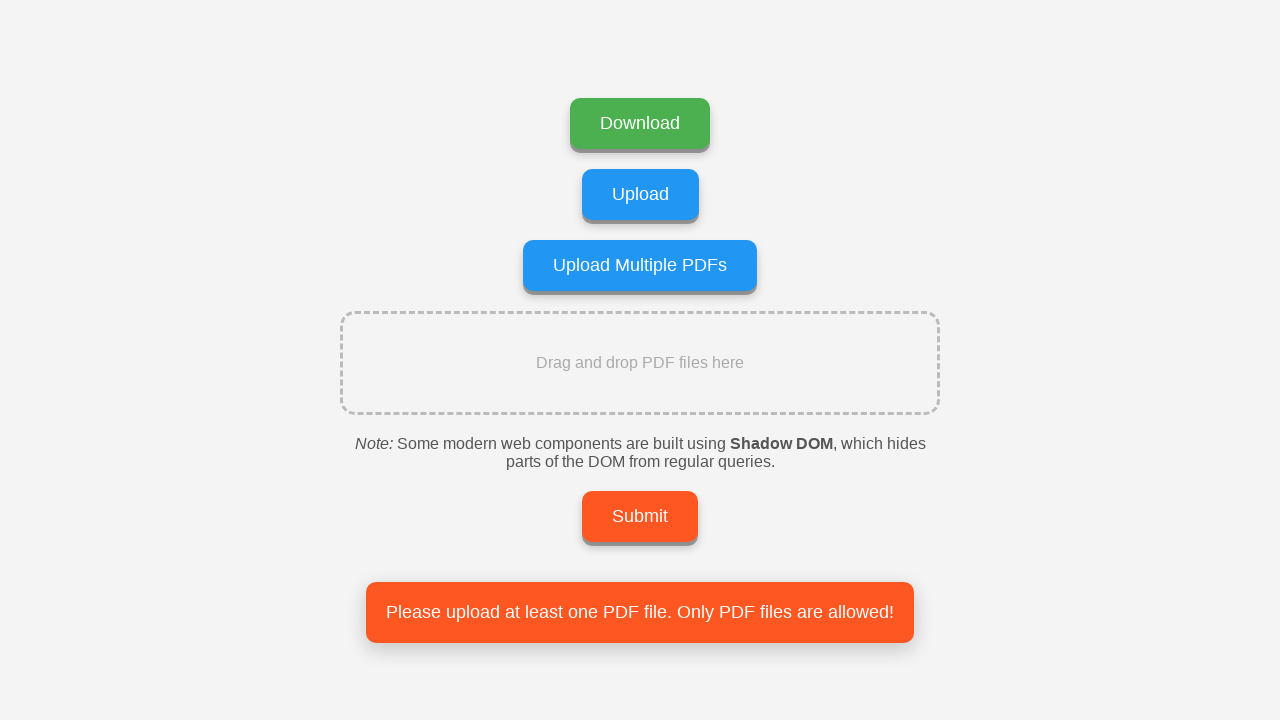